Tests infinite scroll functionality by scrolling down the page 750 pixels at a time, repeated 10 times using JavaScript execution

Starting URL: https://practice.cydeo.com/infinite_scroll

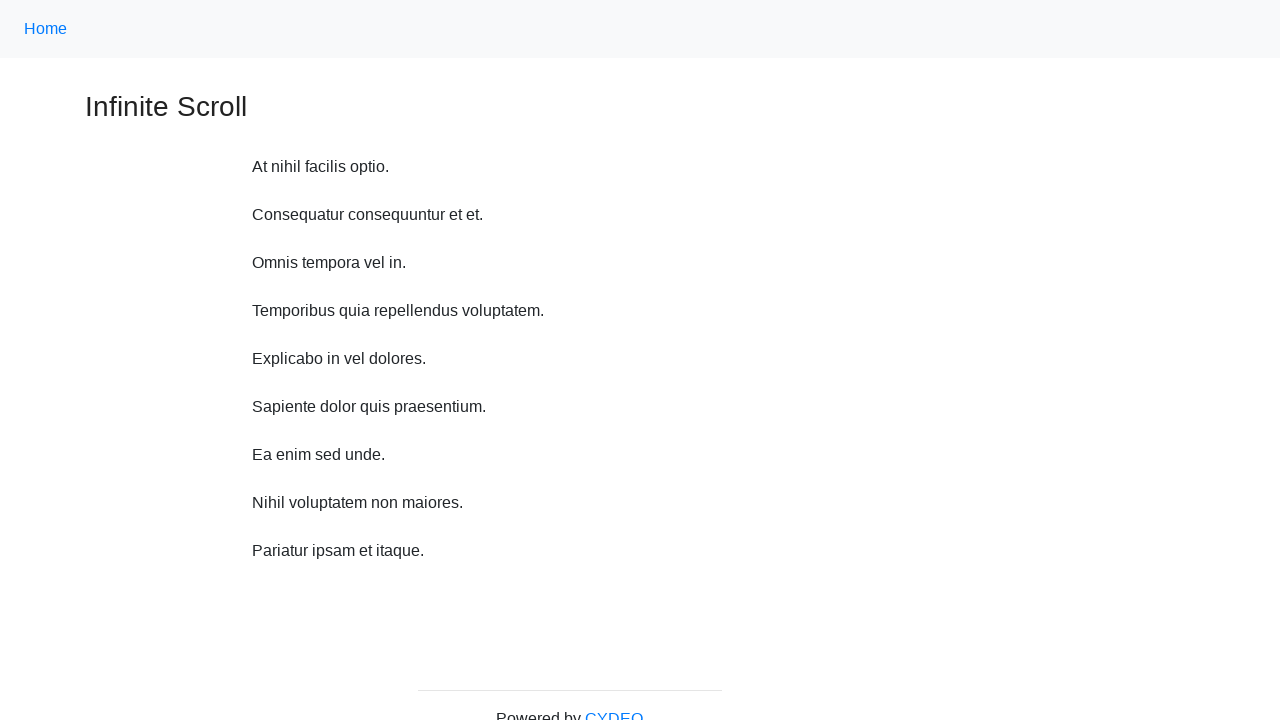

Scrolled down 750 pixels (iteration 1/10) using JavaScript
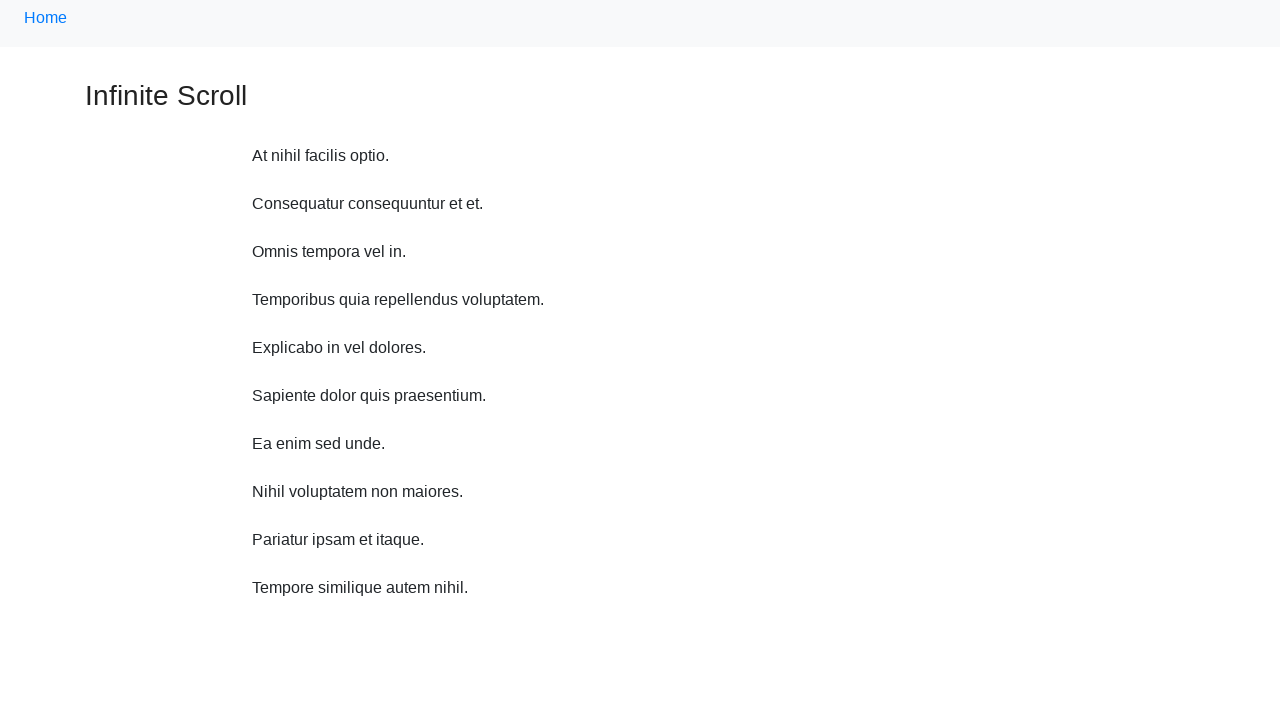

Waited 1 second for content to load after scroll (iteration 1/10)
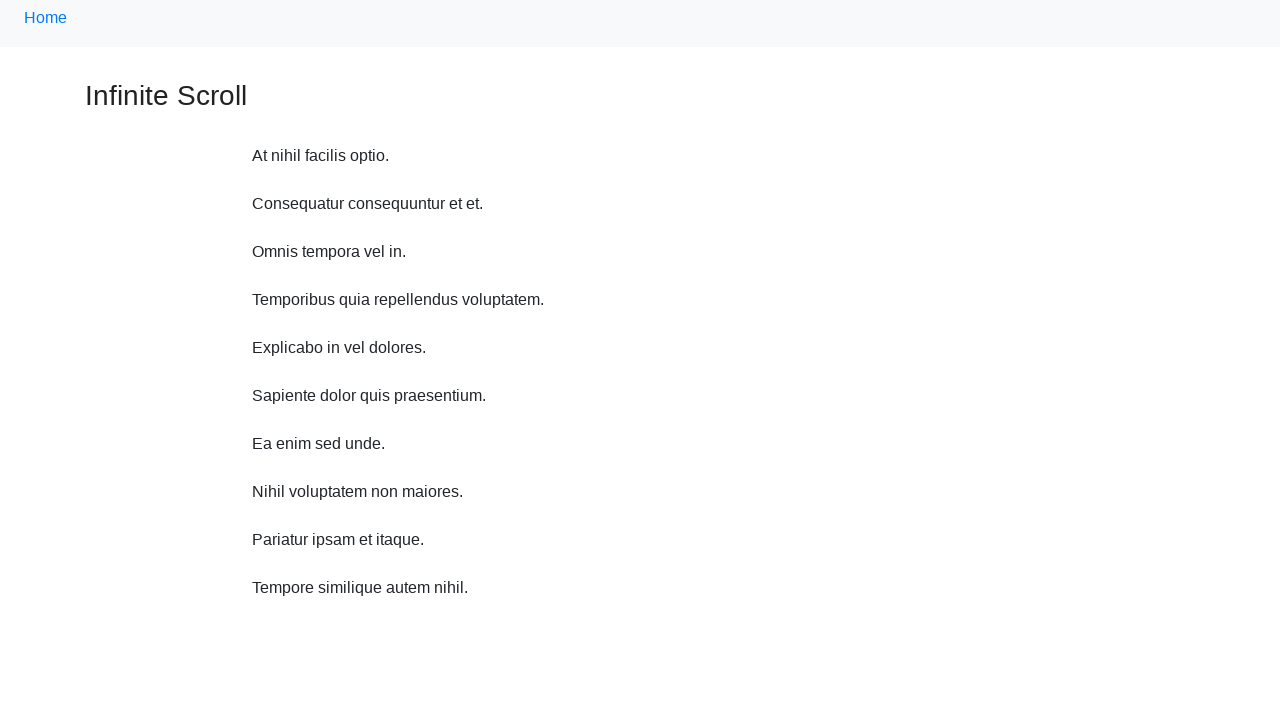

Scrolled down 750 pixels (iteration 2/10) using JavaScript
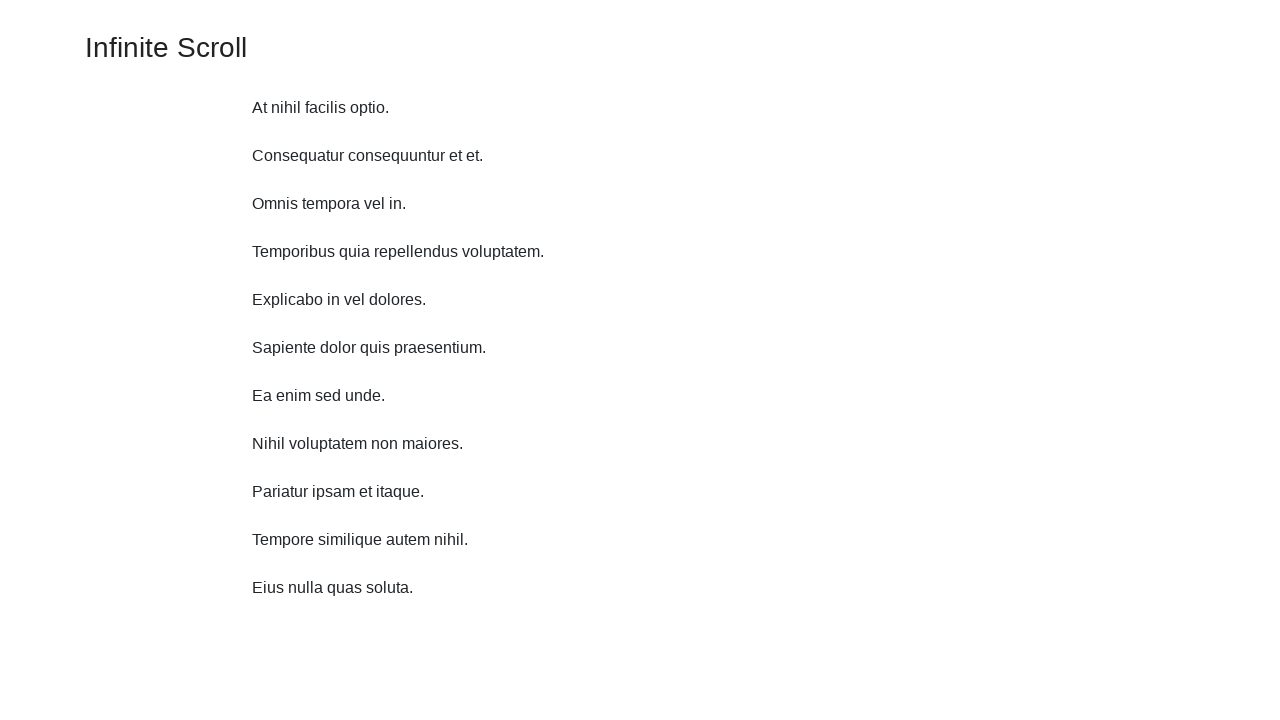

Waited 1 second for content to load after scroll (iteration 2/10)
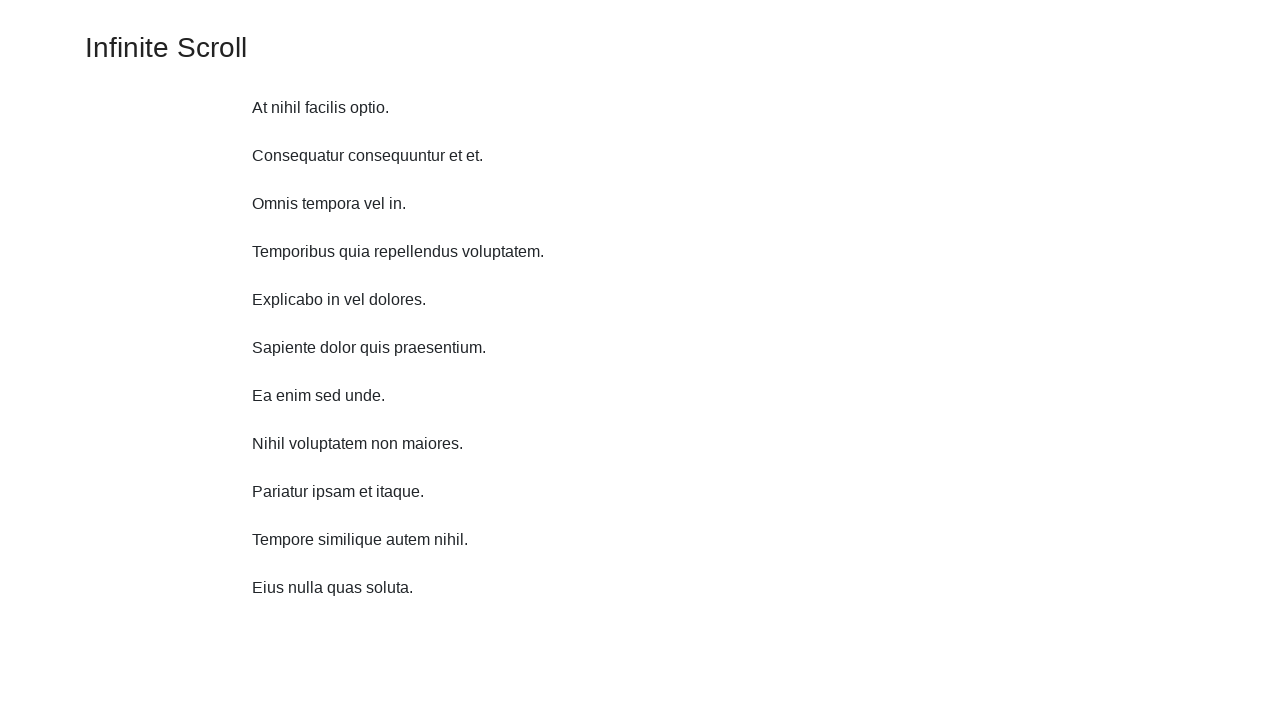

Scrolled down 750 pixels (iteration 3/10) using JavaScript
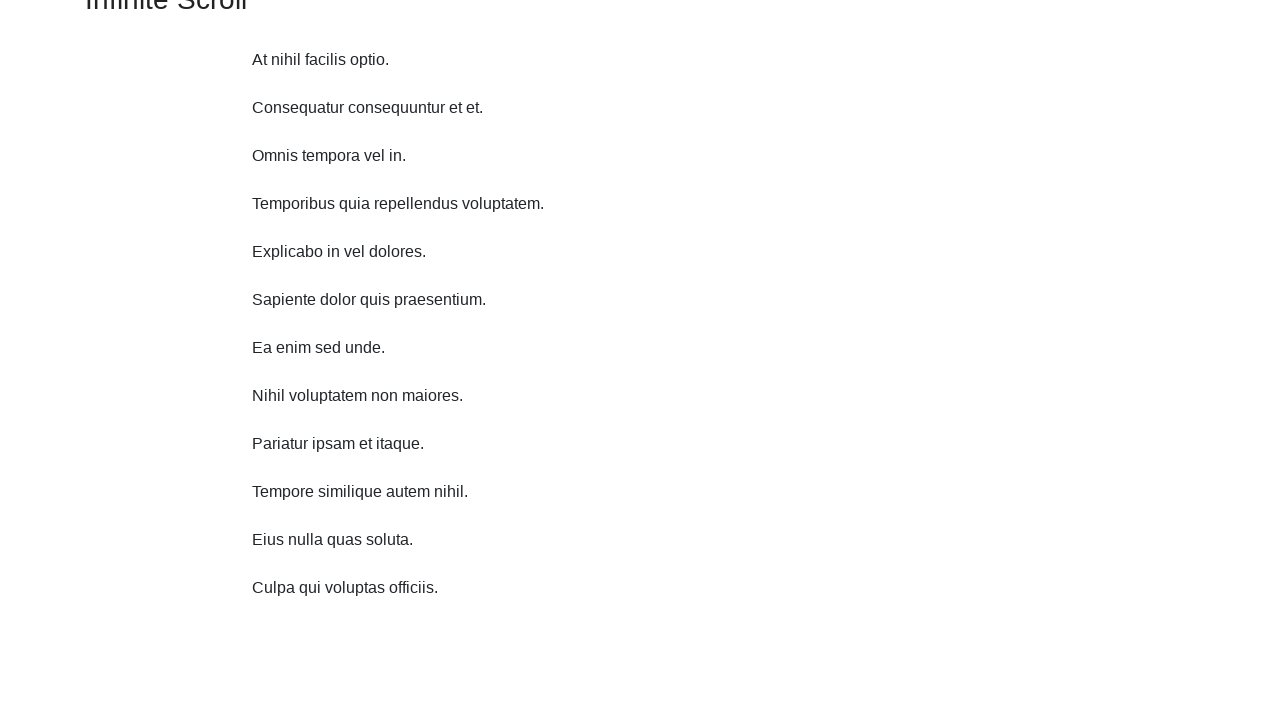

Waited 1 second for content to load after scroll (iteration 3/10)
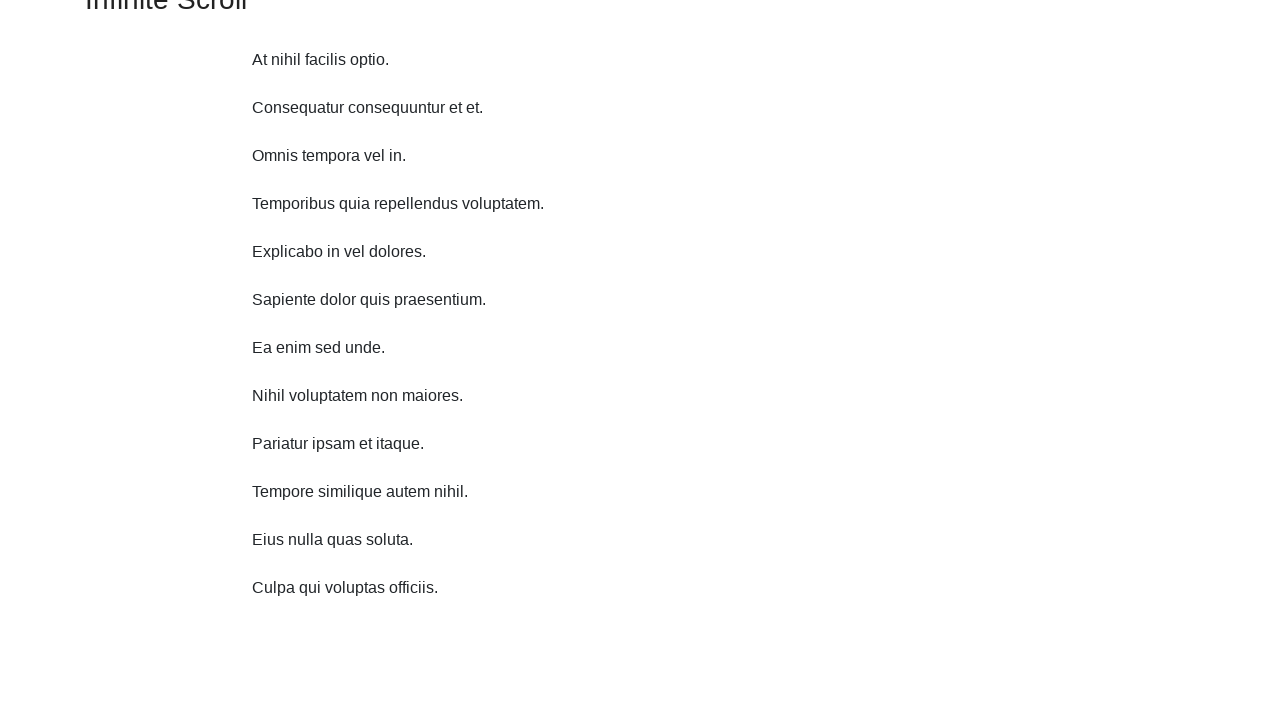

Scrolled down 750 pixels (iteration 4/10) using JavaScript
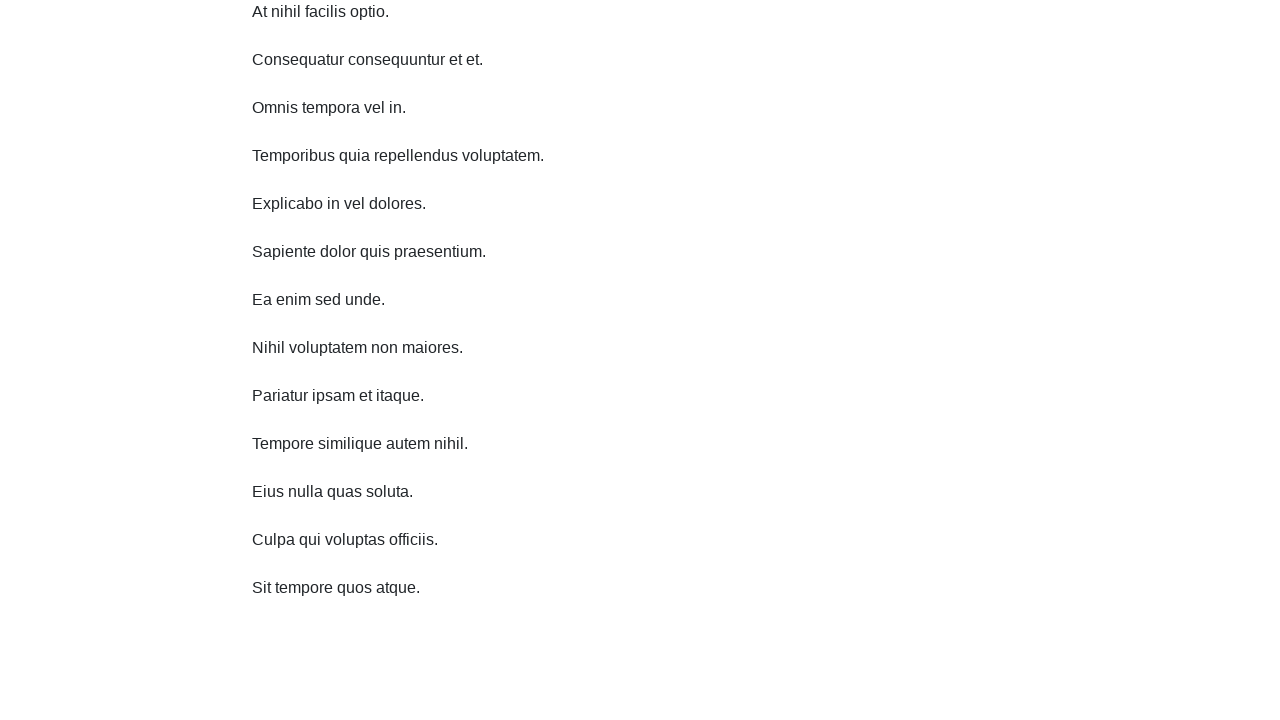

Waited 1 second for content to load after scroll (iteration 4/10)
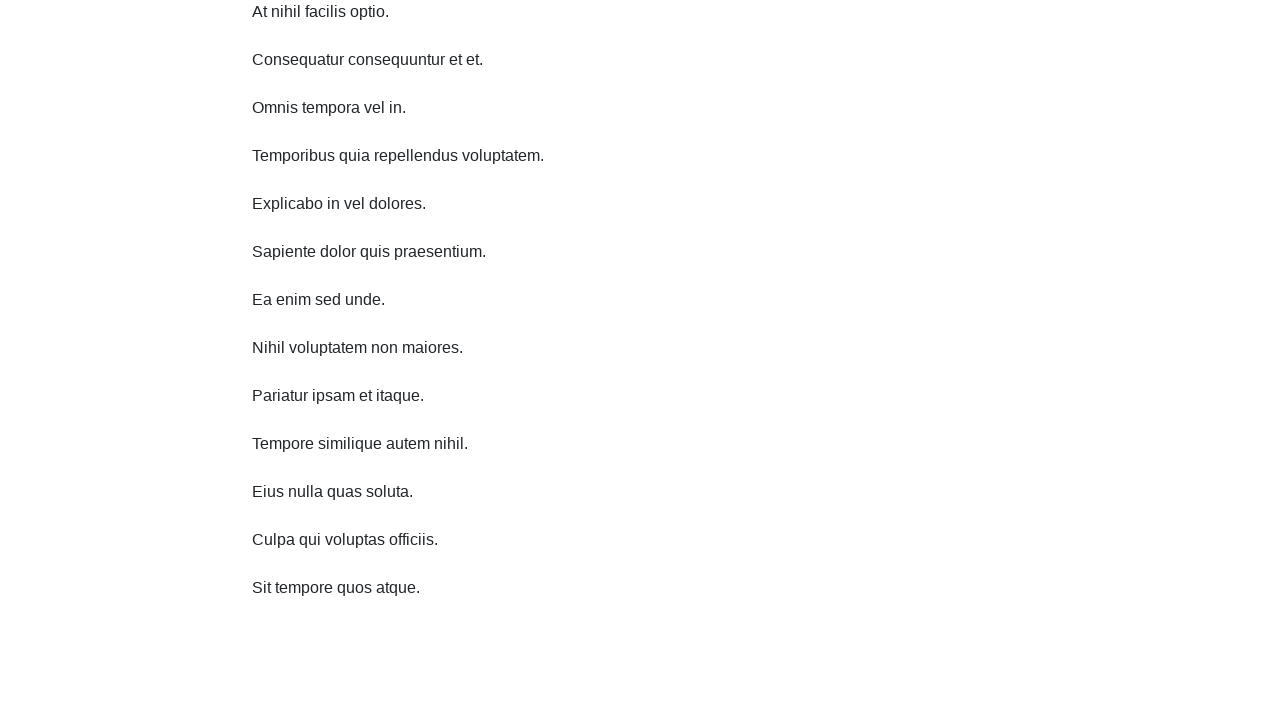

Scrolled down 750 pixels (iteration 5/10) using JavaScript
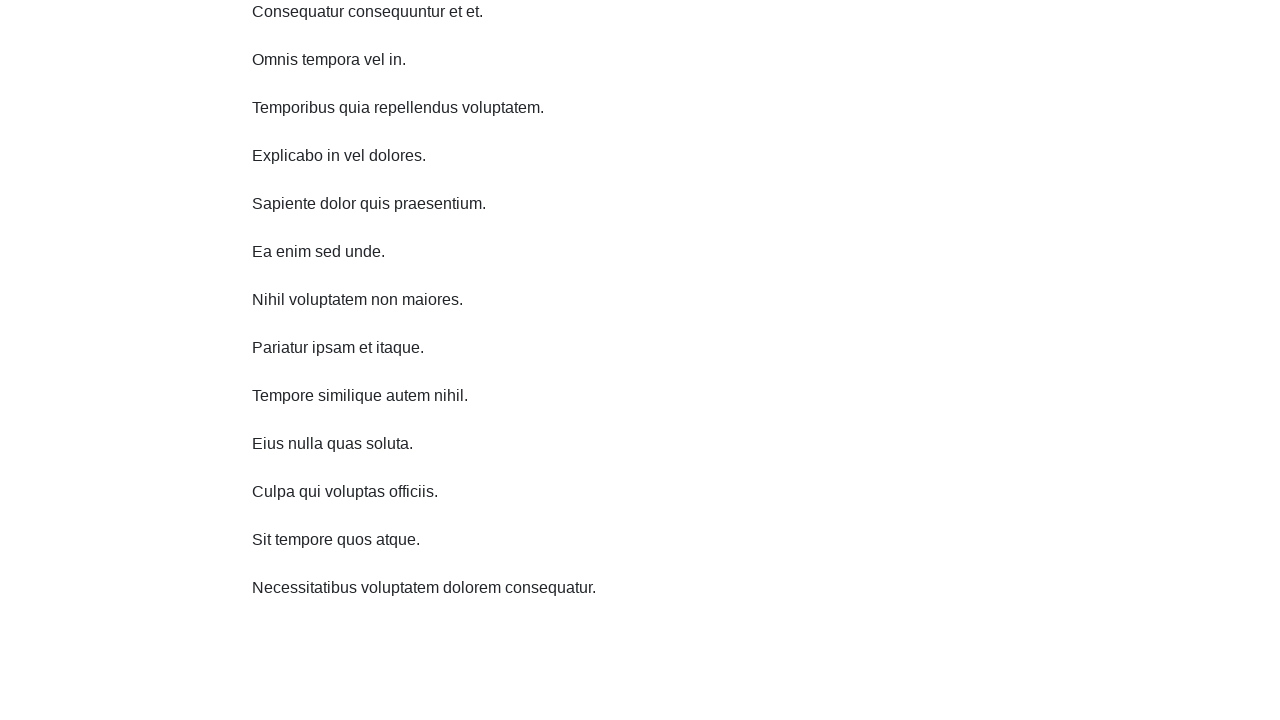

Waited 1 second for content to load after scroll (iteration 5/10)
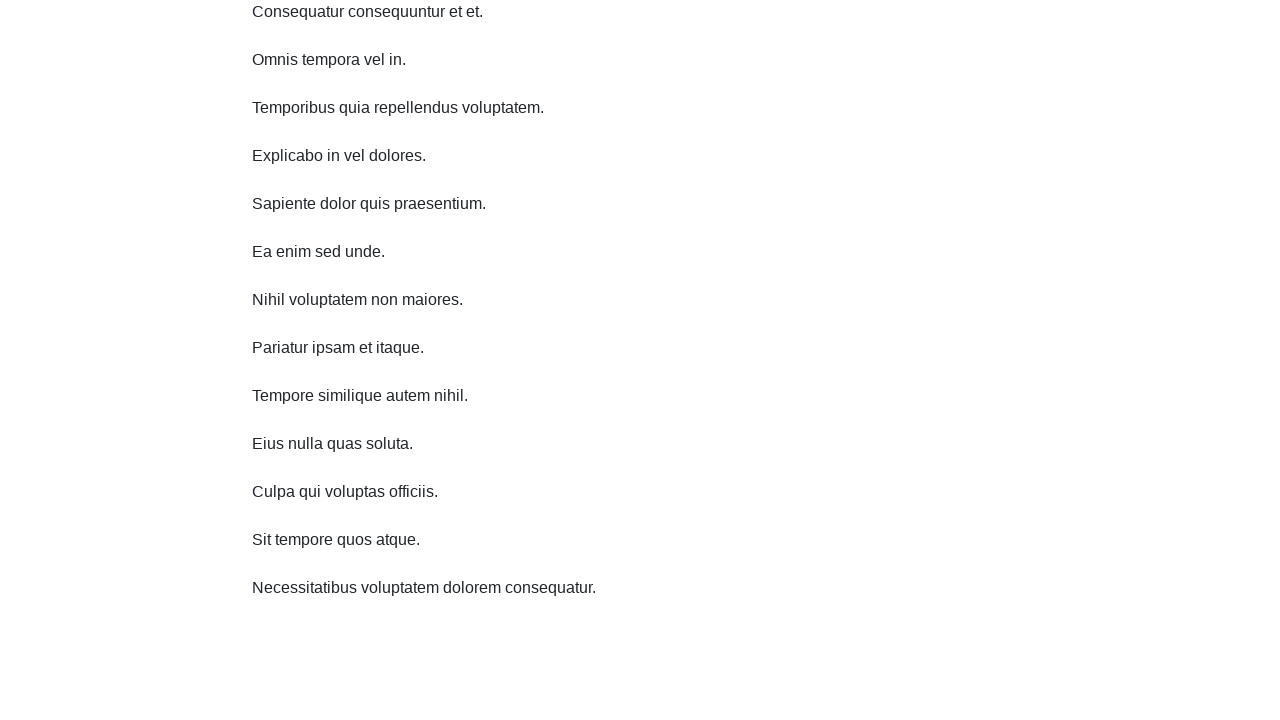

Scrolled down 750 pixels (iteration 6/10) using JavaScript
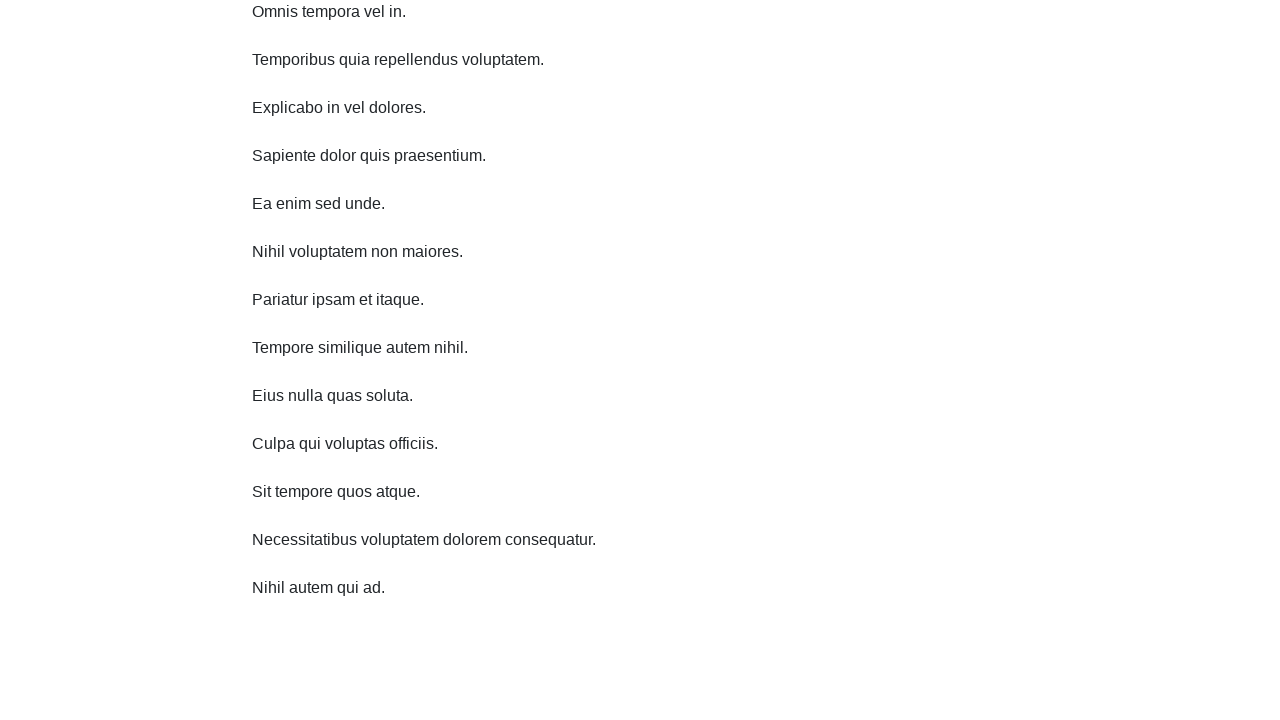

Waited 1 second for content to load after scroll (iteration 6/10)
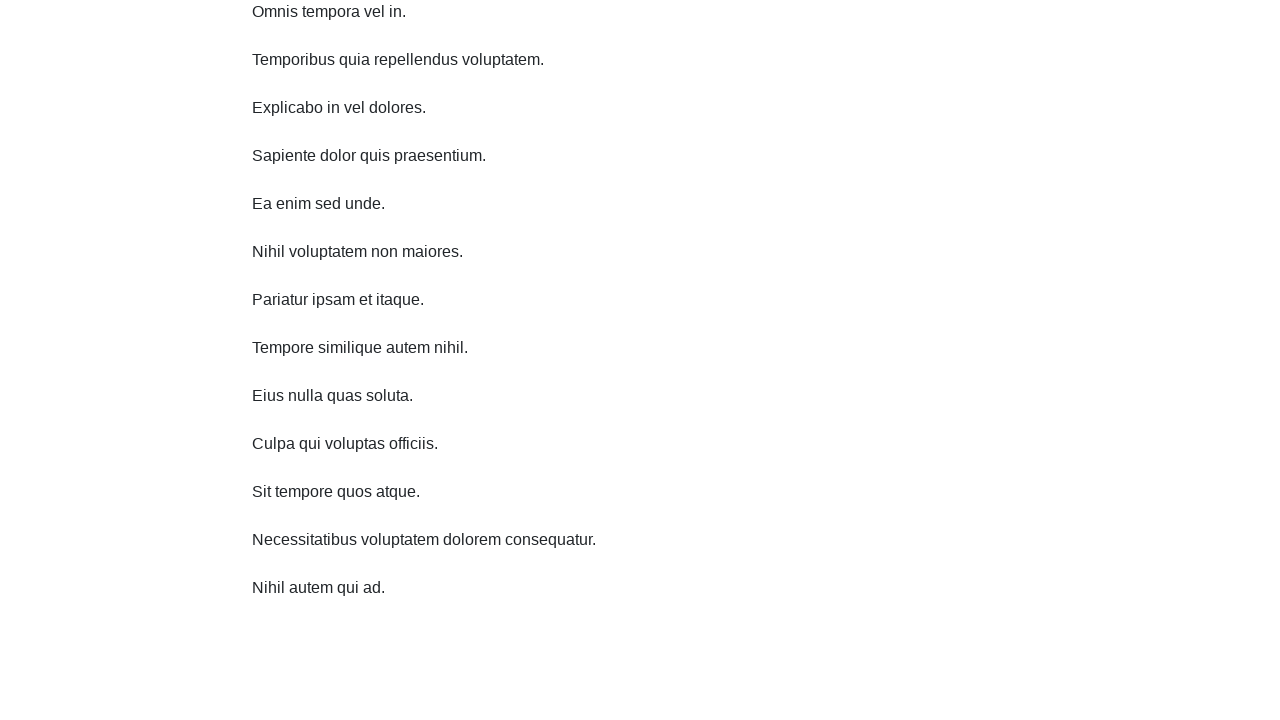

Scrolled down 750 pixels (iteration 7/10) using JavaScript
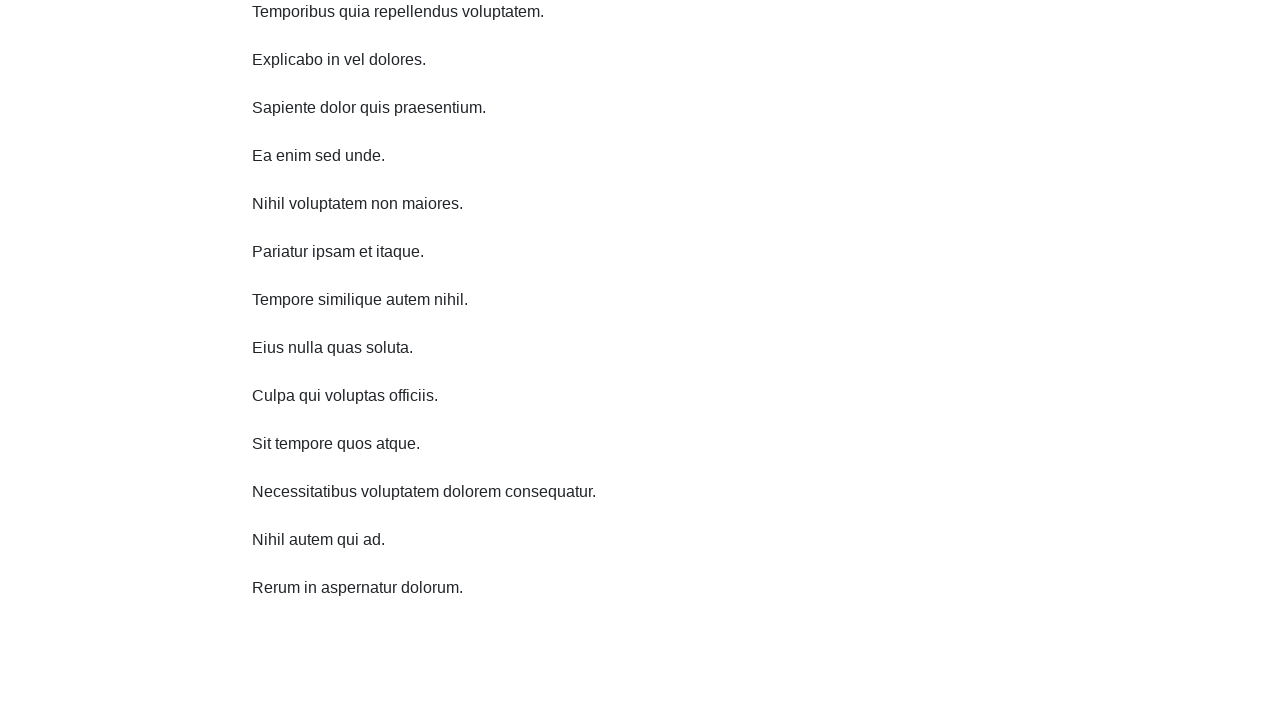

Waited 1 second for content to load after scroll (iteration 7/10)
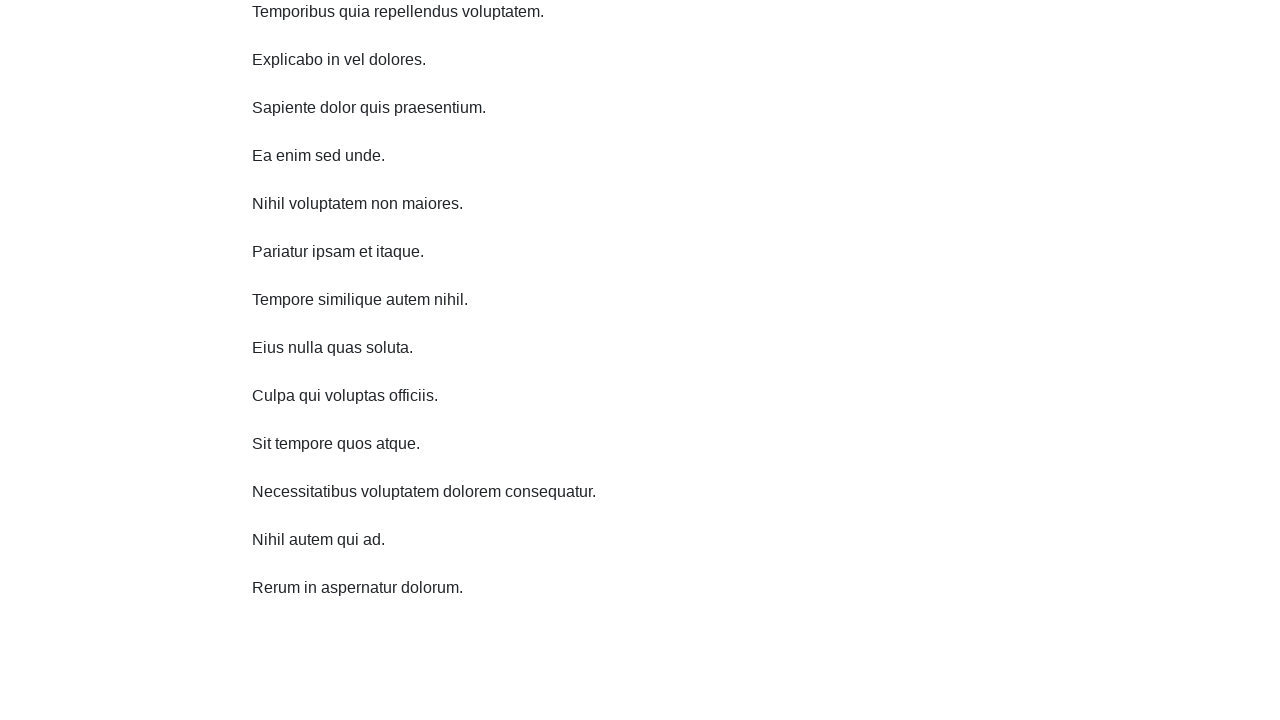

Scrolled down 750 pixels (iteration 8/10) using JavaScript
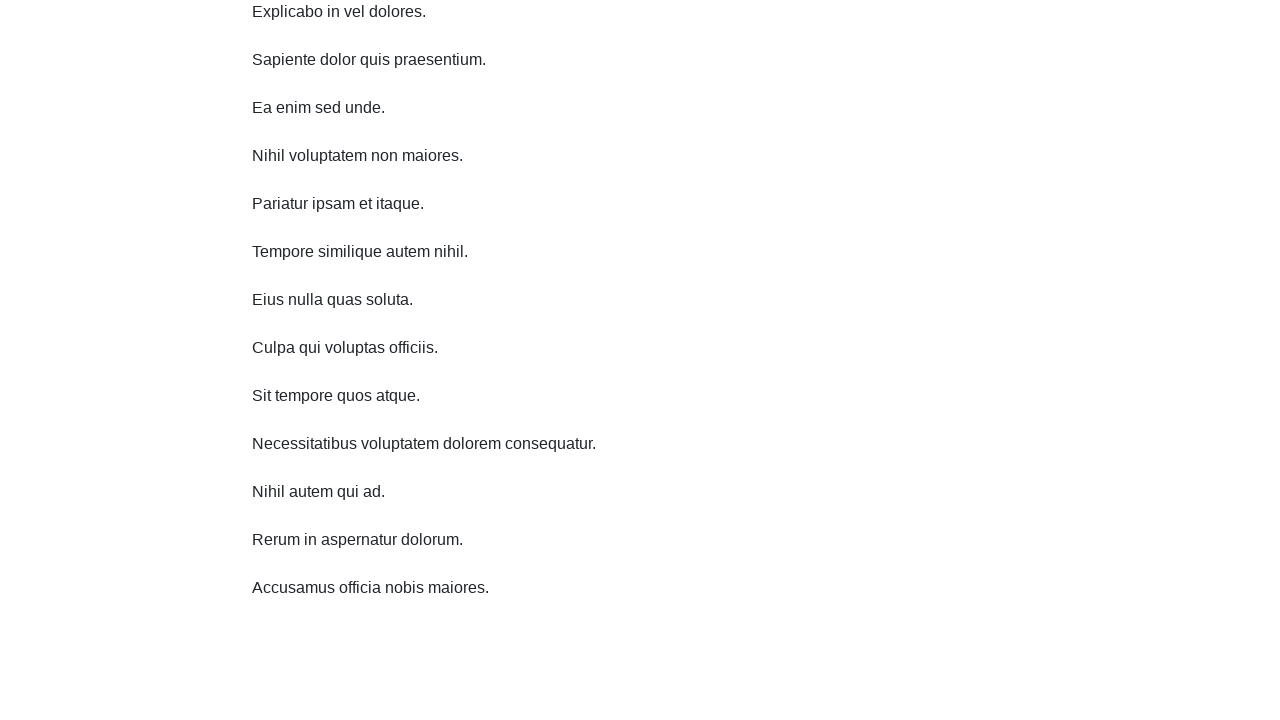

Waited 1 second for content to load after scroll (iteration 8/10)
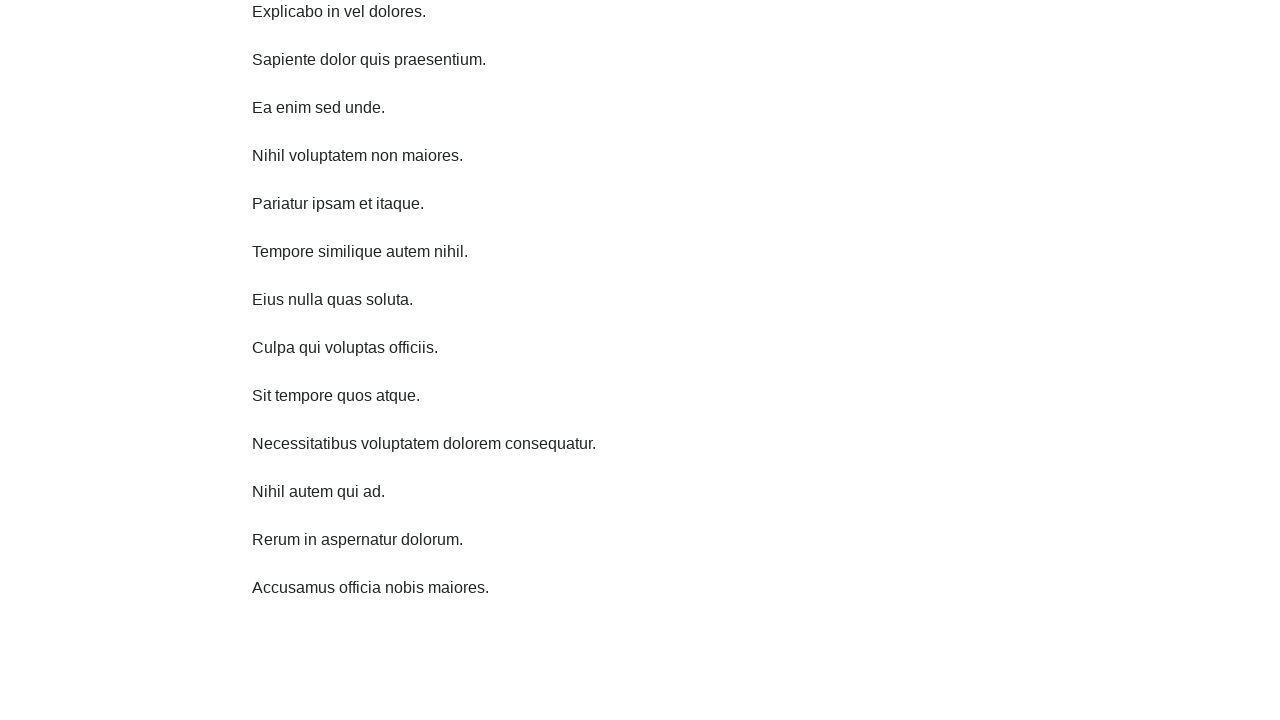

Scrolled down 750 pixels (iteration 9/10) using JavaScript
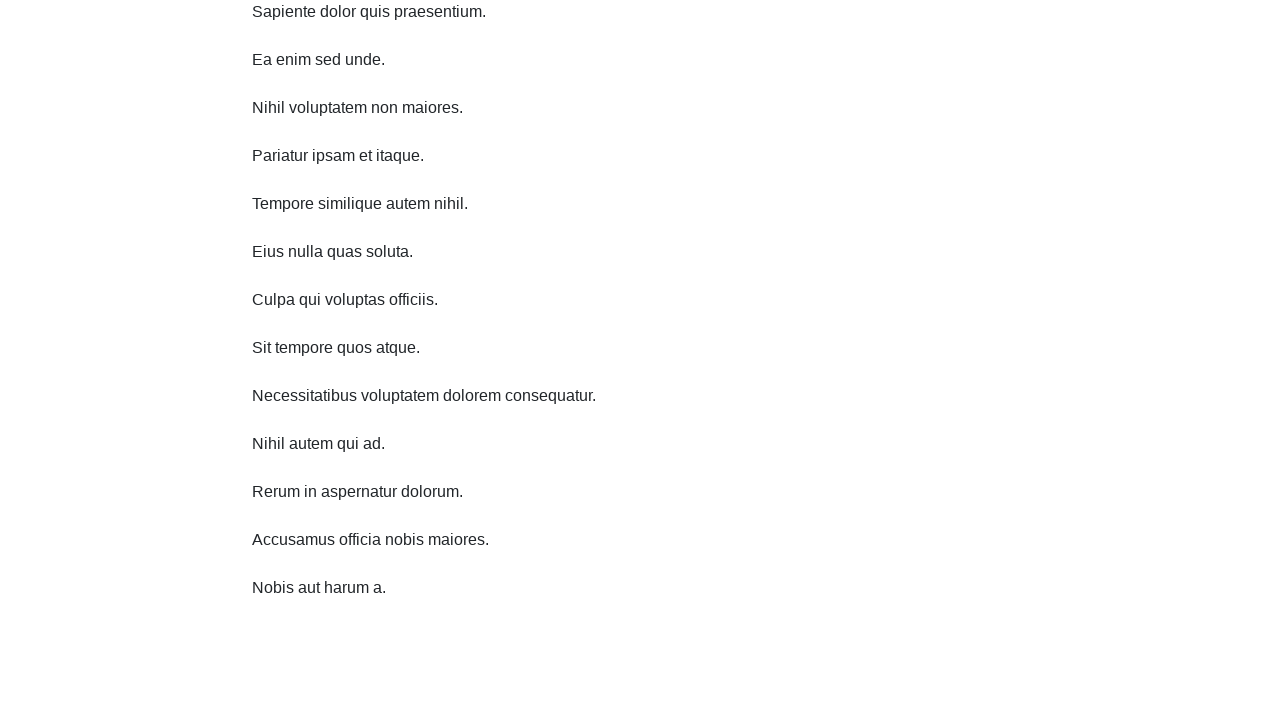

Waited 1 second for content to load after scroll (iteration 9/10)
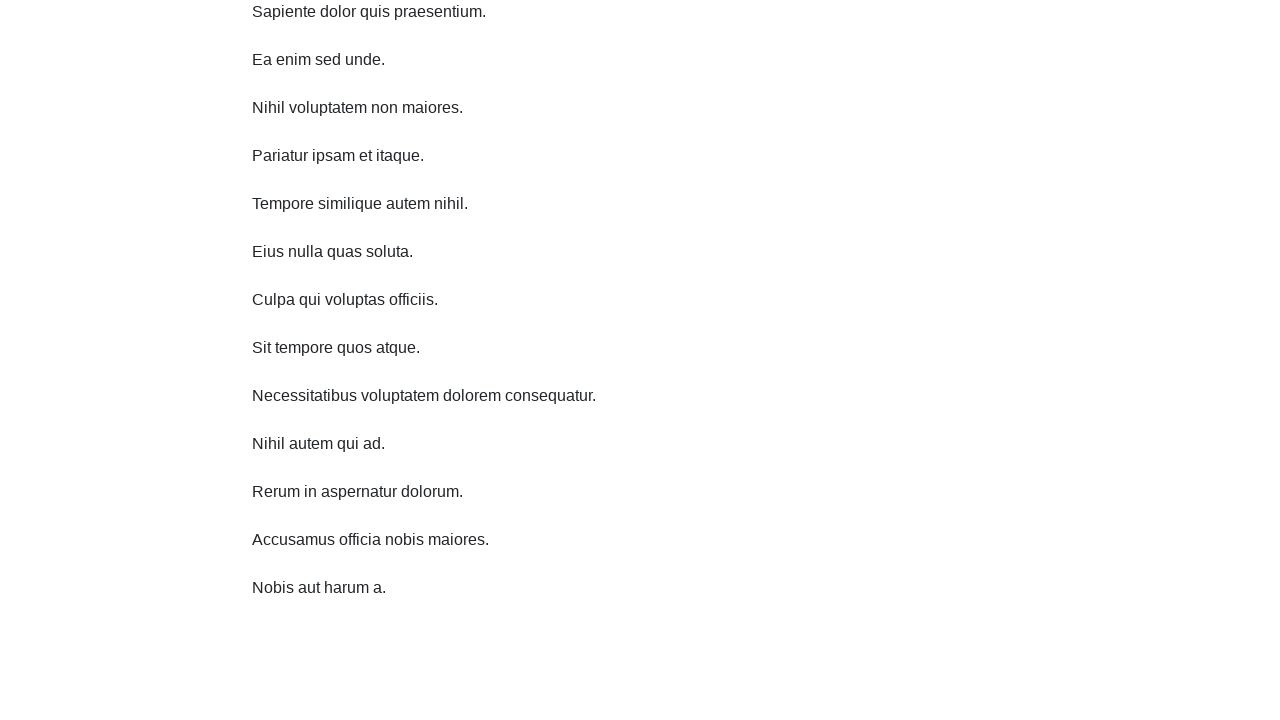

Scrolled down 750 pixels (iteration 10/10) using JavaScript
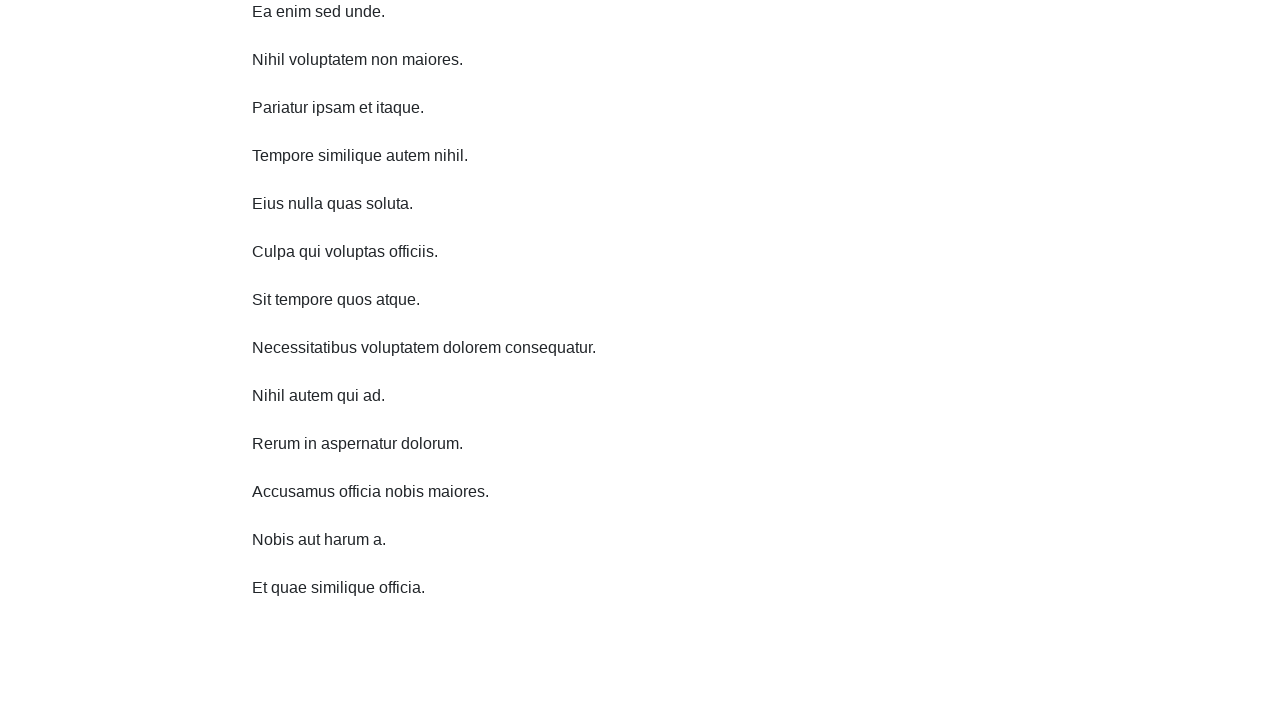

Waited 1 second for content to load after scroll (iteration 10/10)
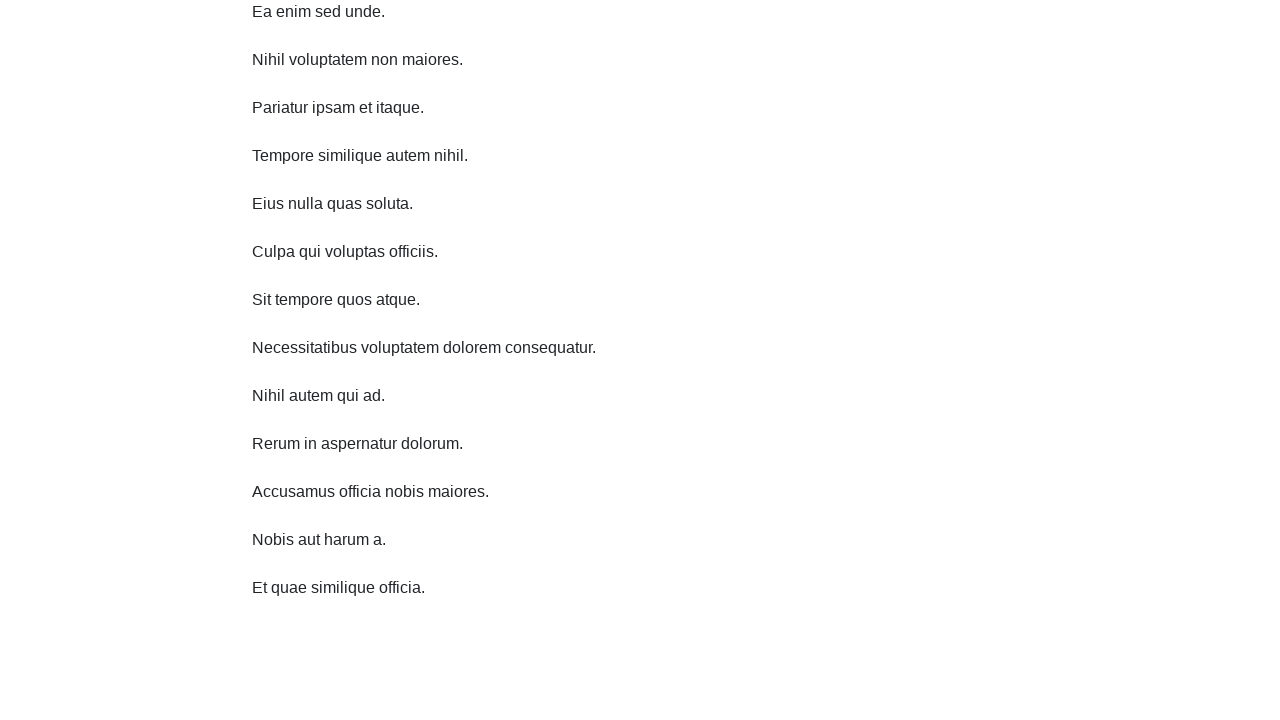

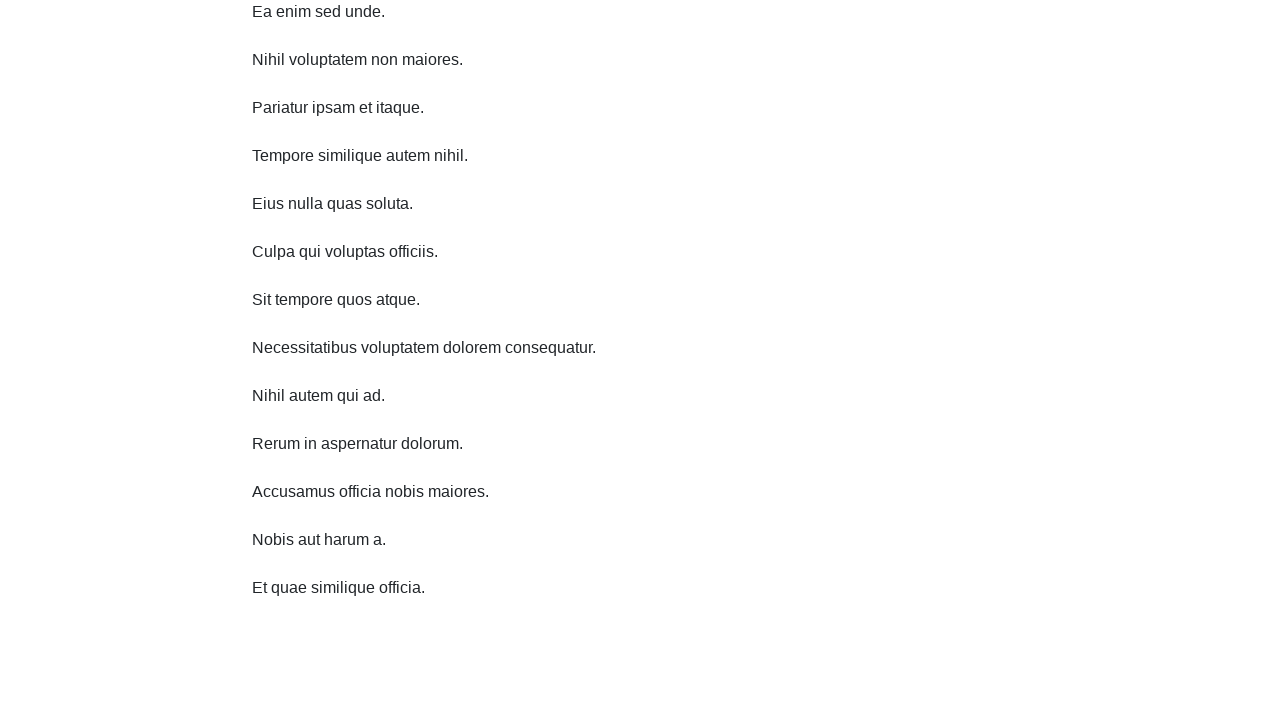